Tests the accessories search with special characters to trigger an error page

Starting URL: https://www.apple.com/

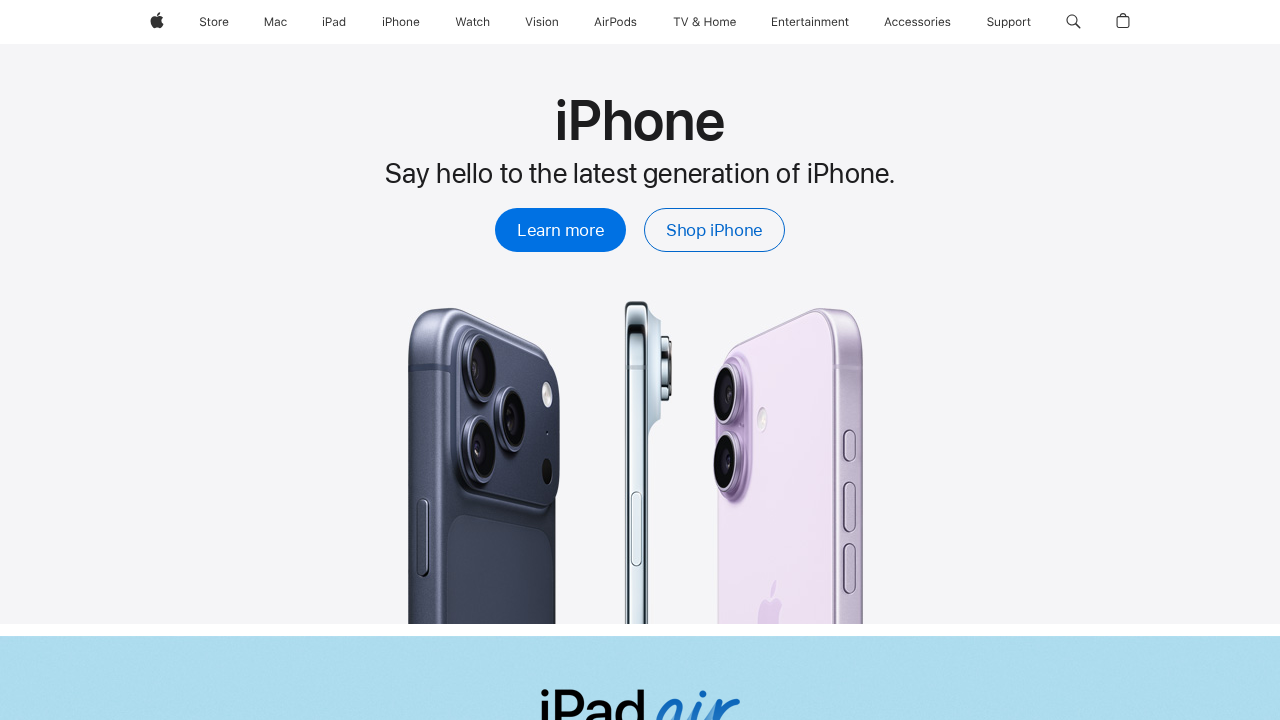

Clicked Accessories button in global navigation at (918, 22) on xpath=//a[contains(@data-globalnav-item-name,'accessories')]
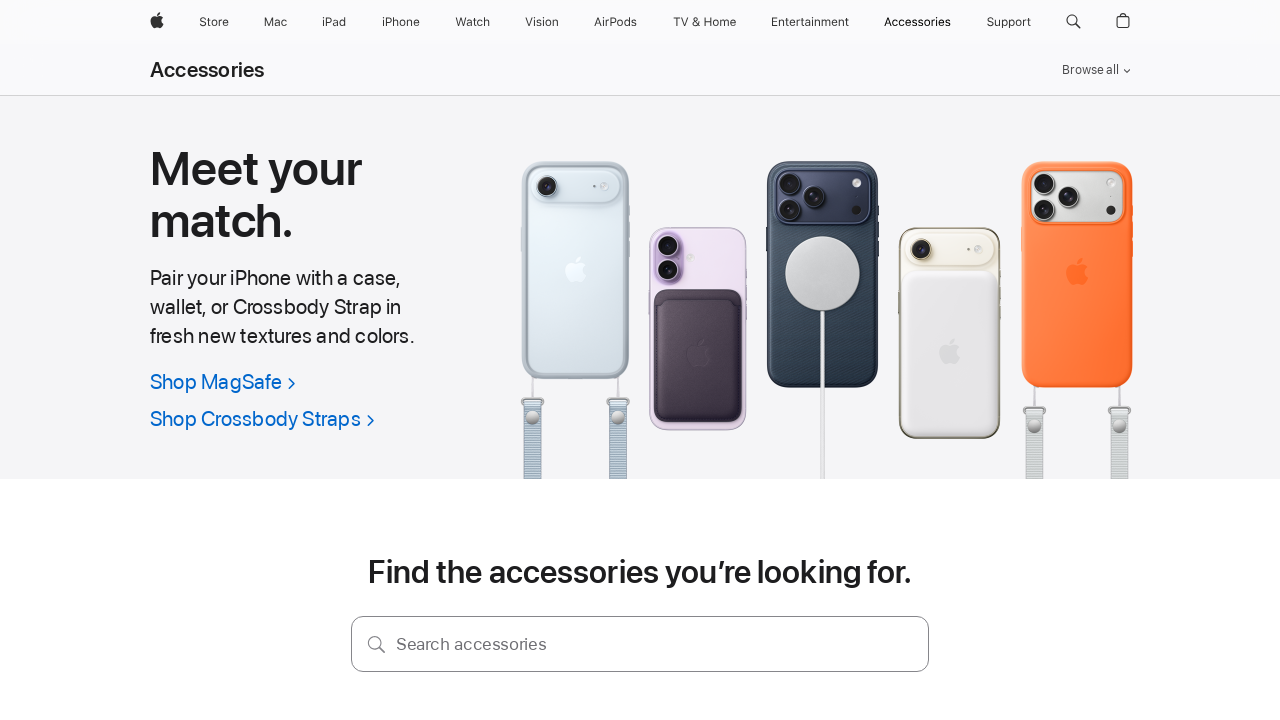

Accessories page loaded and title verified
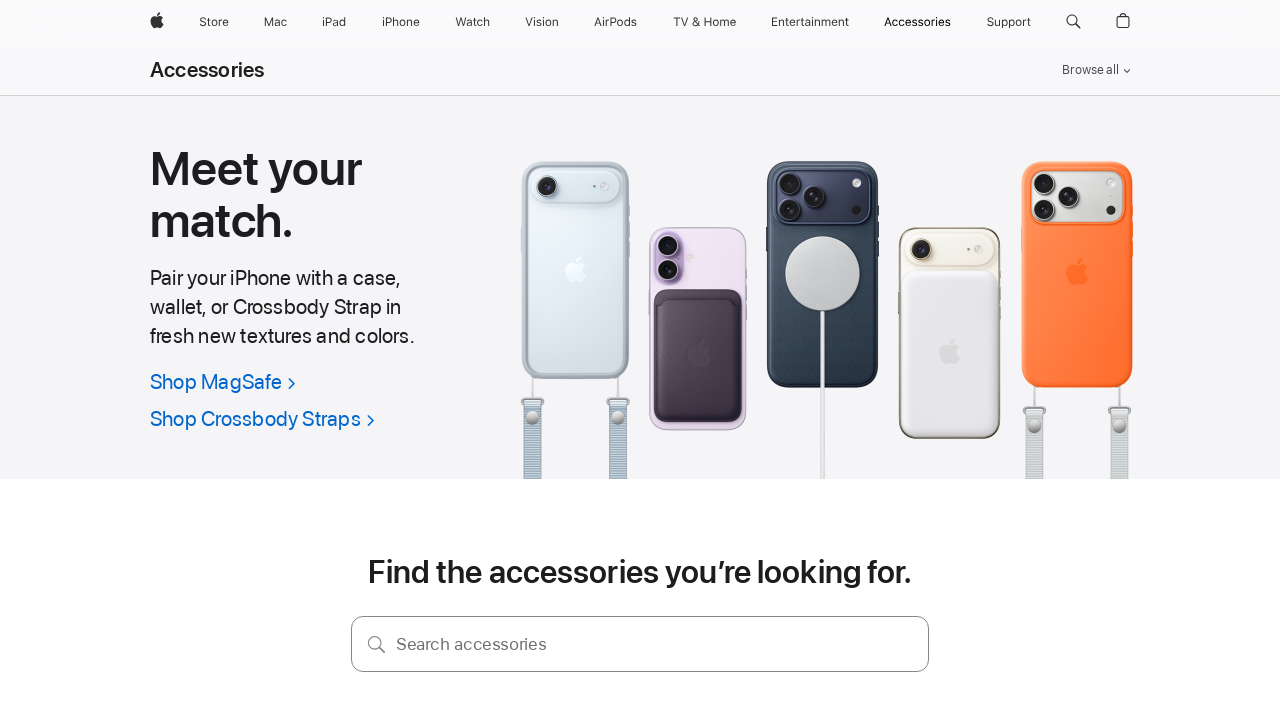

Clicked search input field at (640, 644) on xpath=//input[contains(@name,'search')]
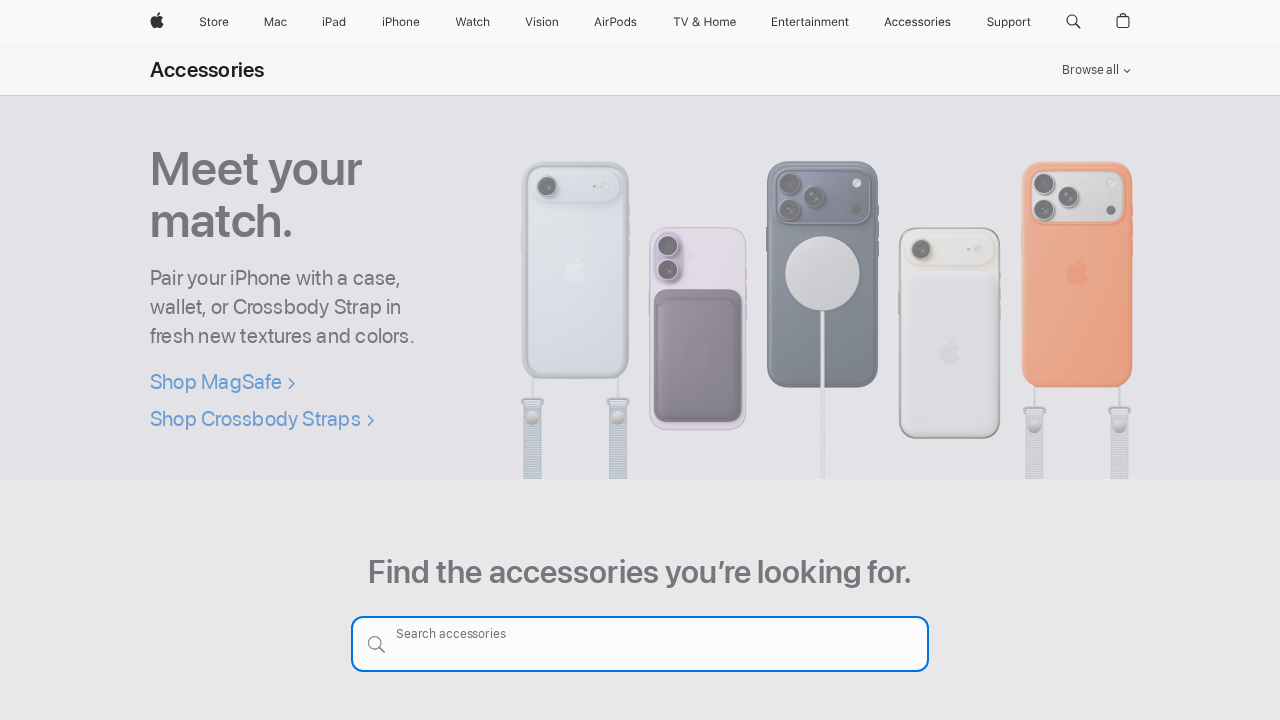

Filled search input with special characters: *&^%$#@ on xpath=//input[contains(@name,'search')]
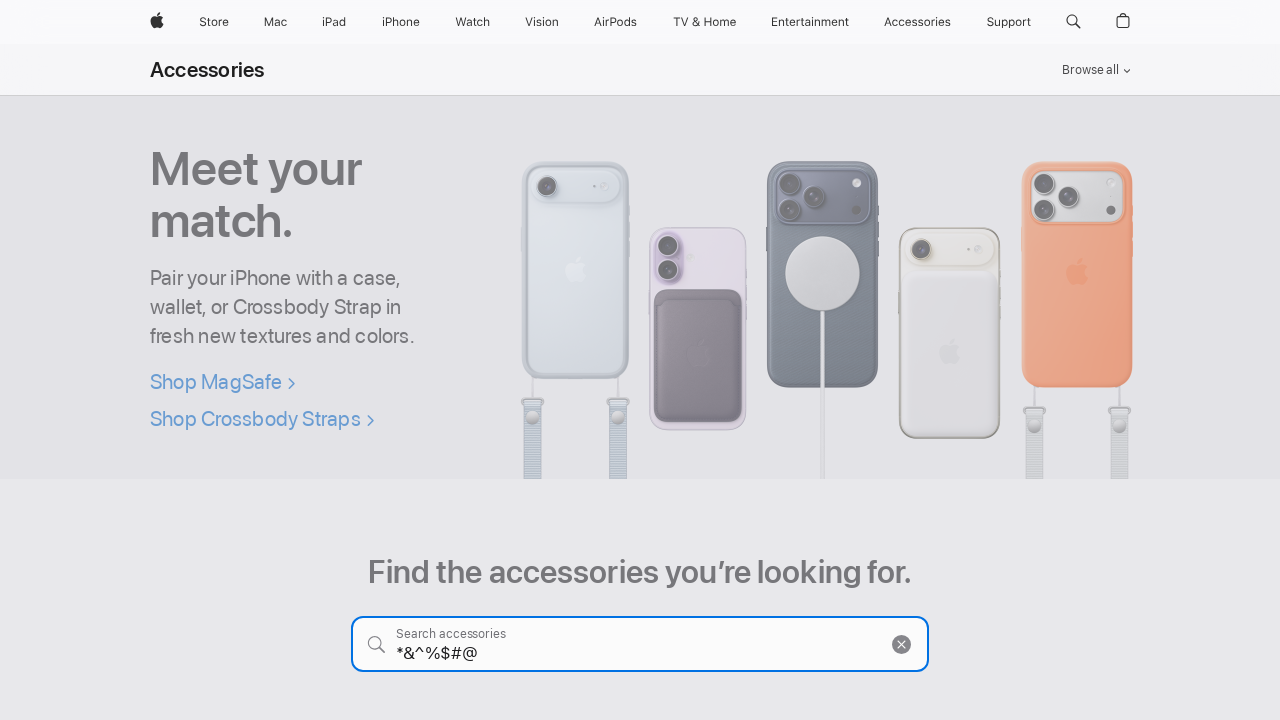

Pressed Enter to submit search with special characters on xpath=//input[contains(@name,'search')]
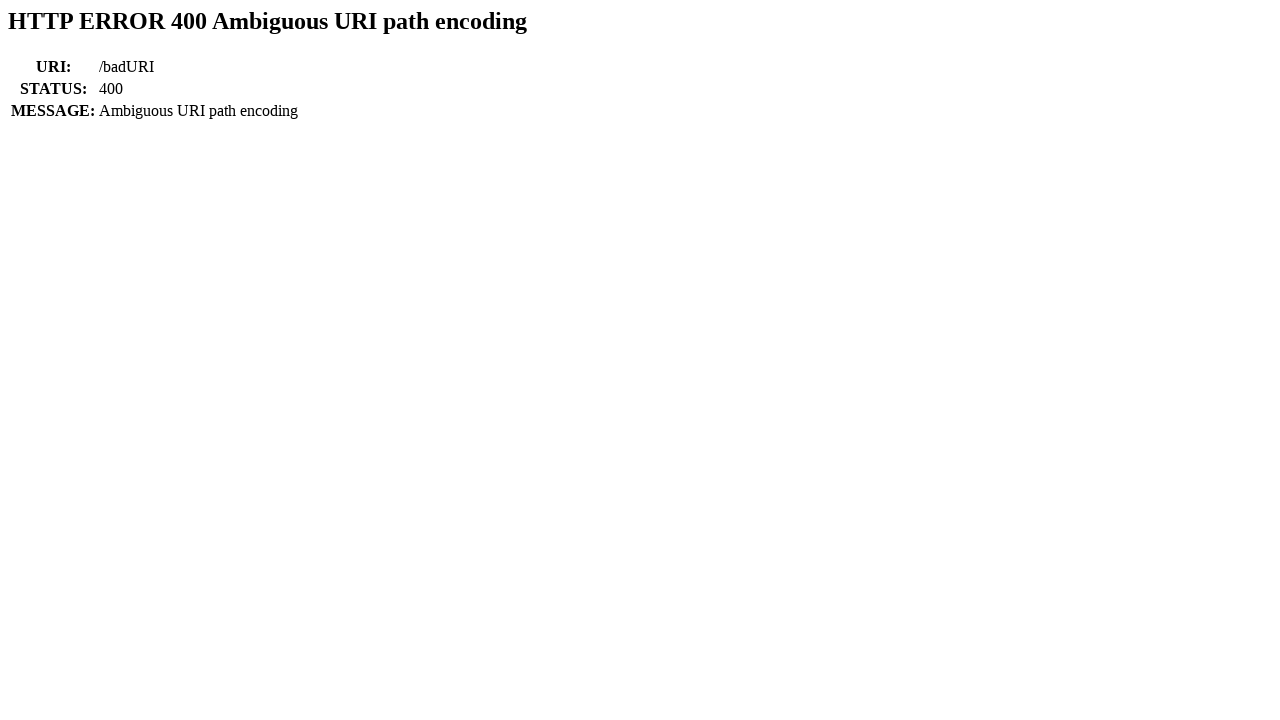

HTTP ERROR 400 page displayed as expected
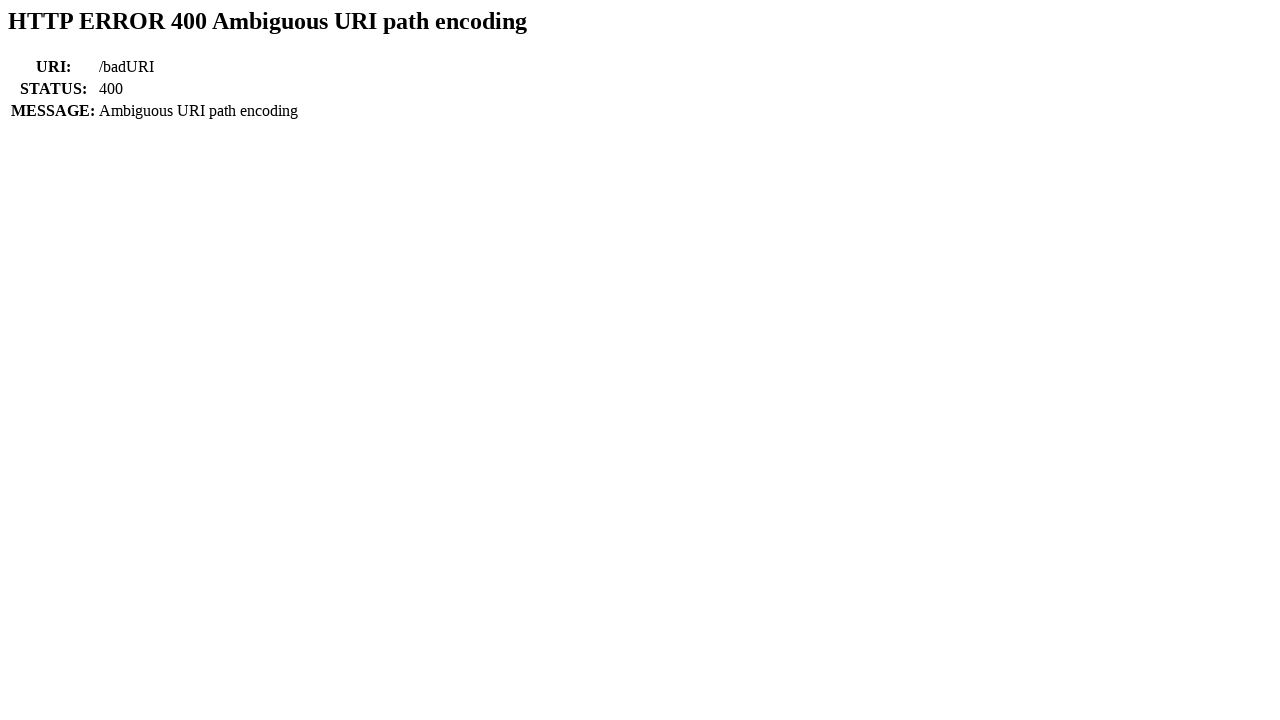

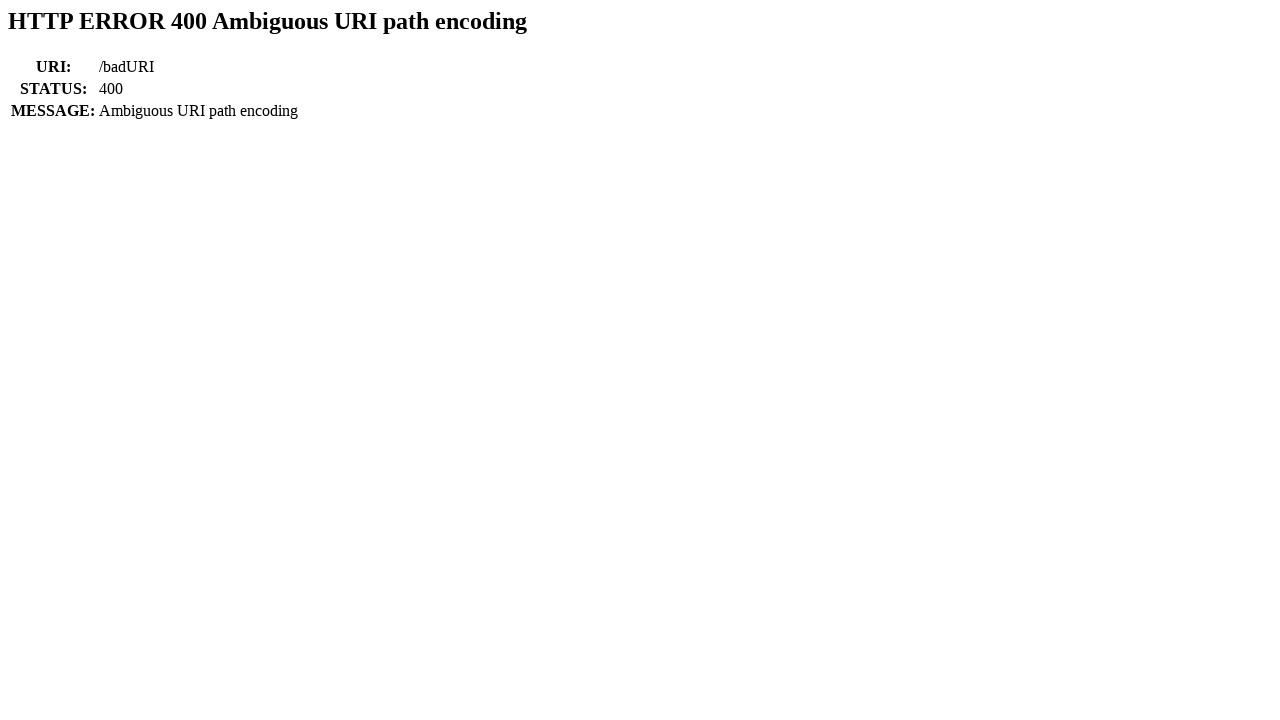